Tests mouse hover functionality by navigating to Hovers page and hovering over user avatar images

Starting URL: https://practice.cydeo.com/

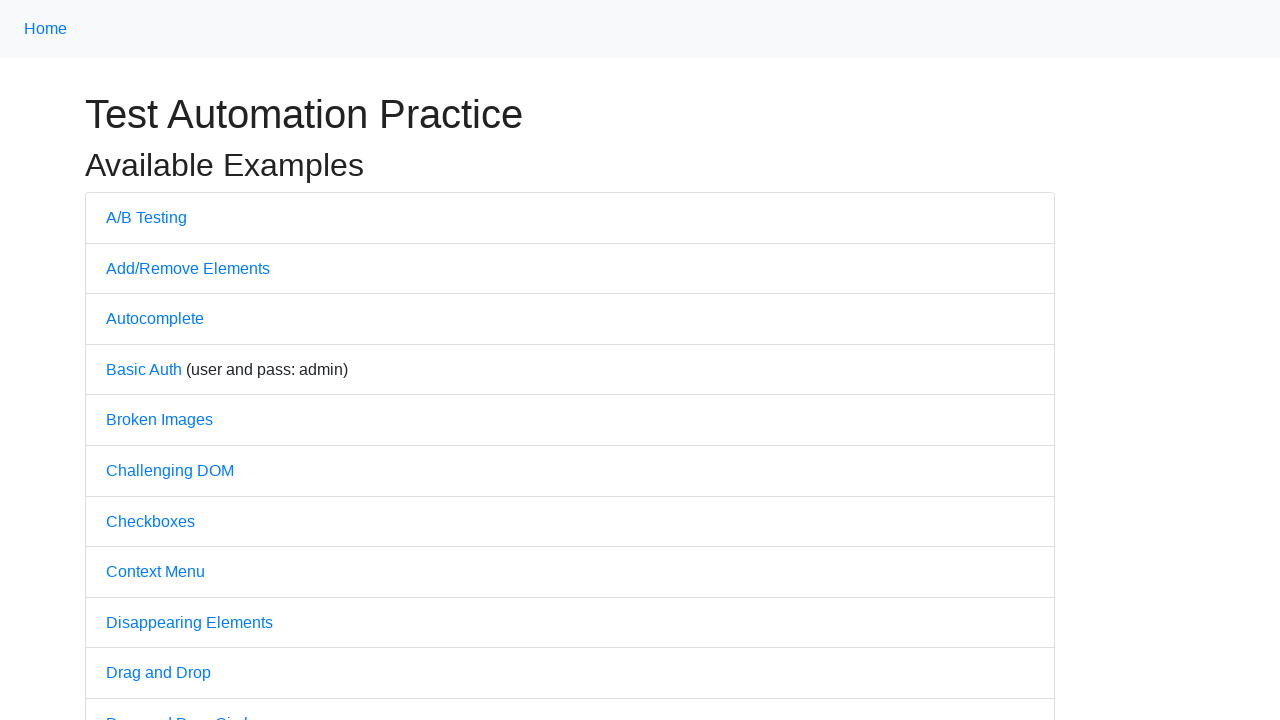

Clicked on Hovers link to navigate to hover test page at (132, 360) on text='Hovers'
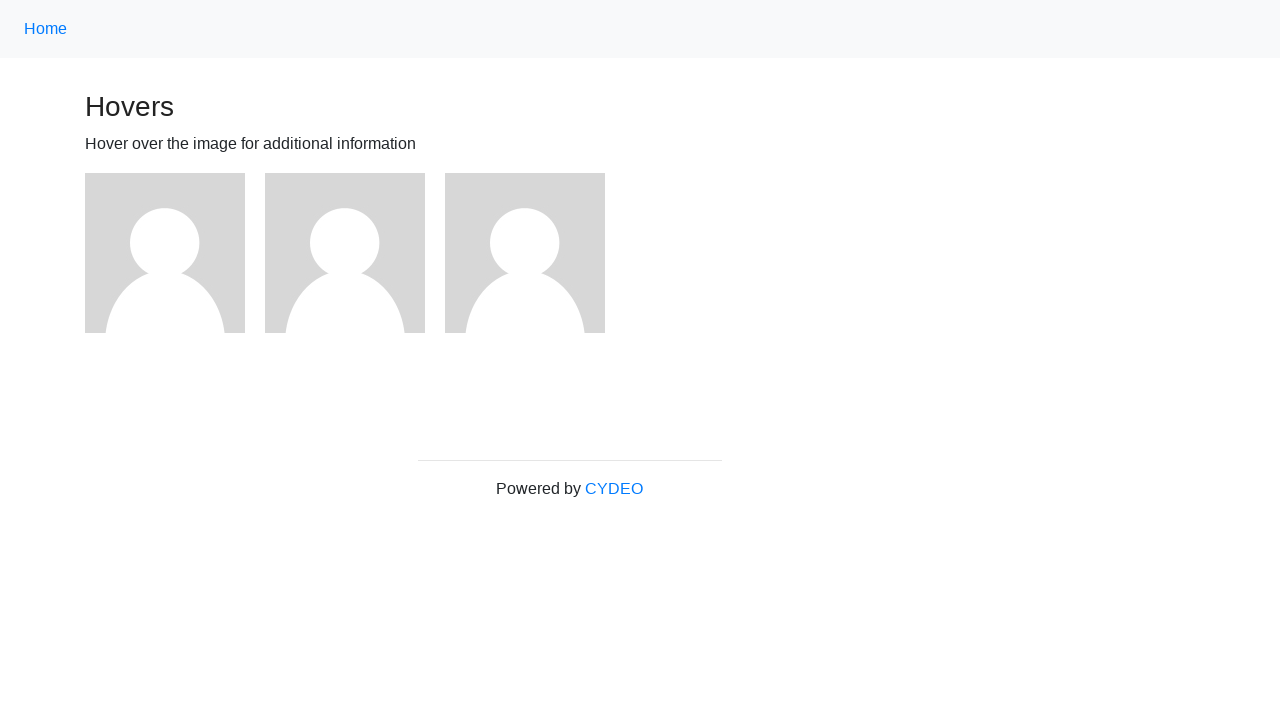

Located all user avatar images on the page
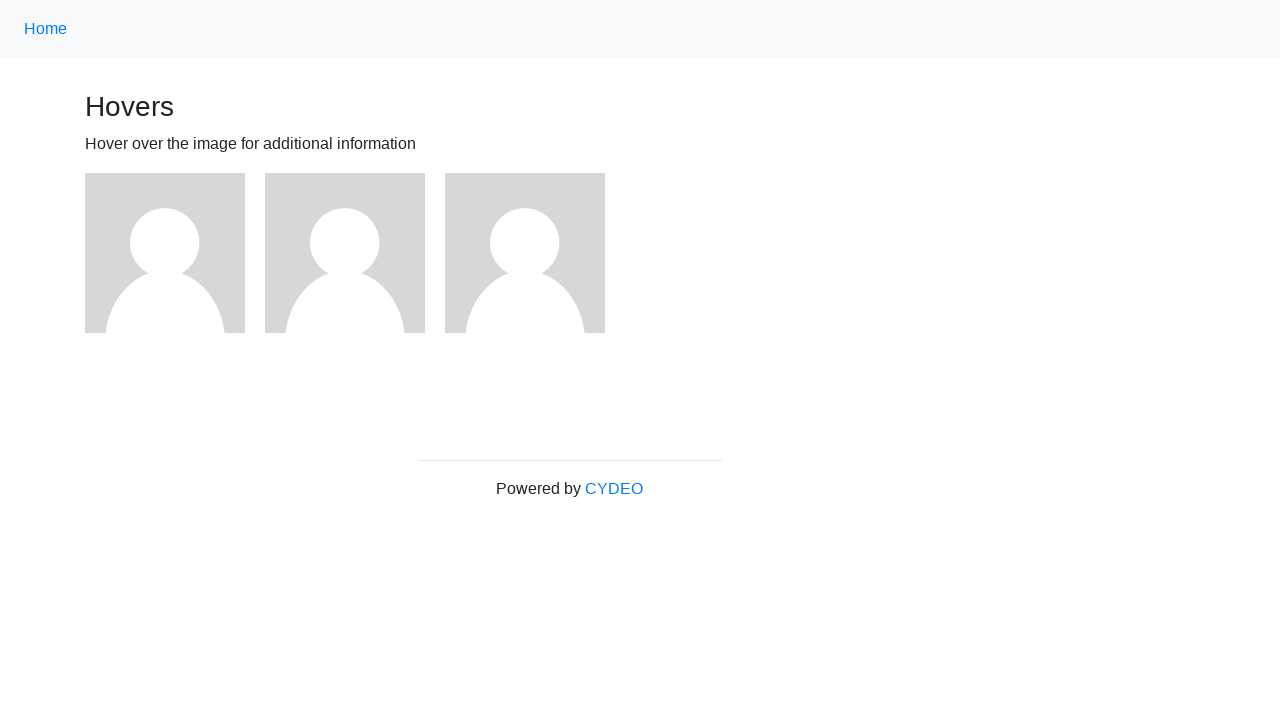

Hovered over a user avatar image at (165, 253) on xpath=//img[@alt='User Avatar'] >> nth=0
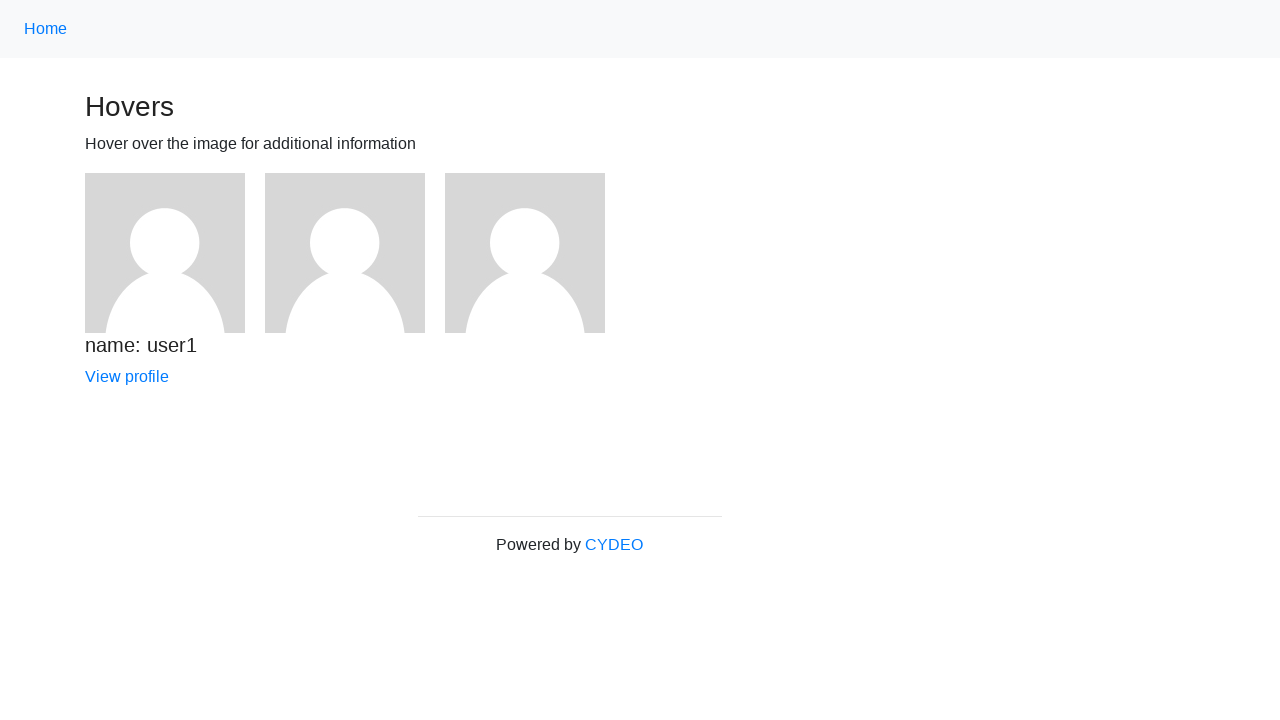

Hovered over a user avatar image at (345, 253) on xpath=//img[@alt='User Avatar'] >> nth=1
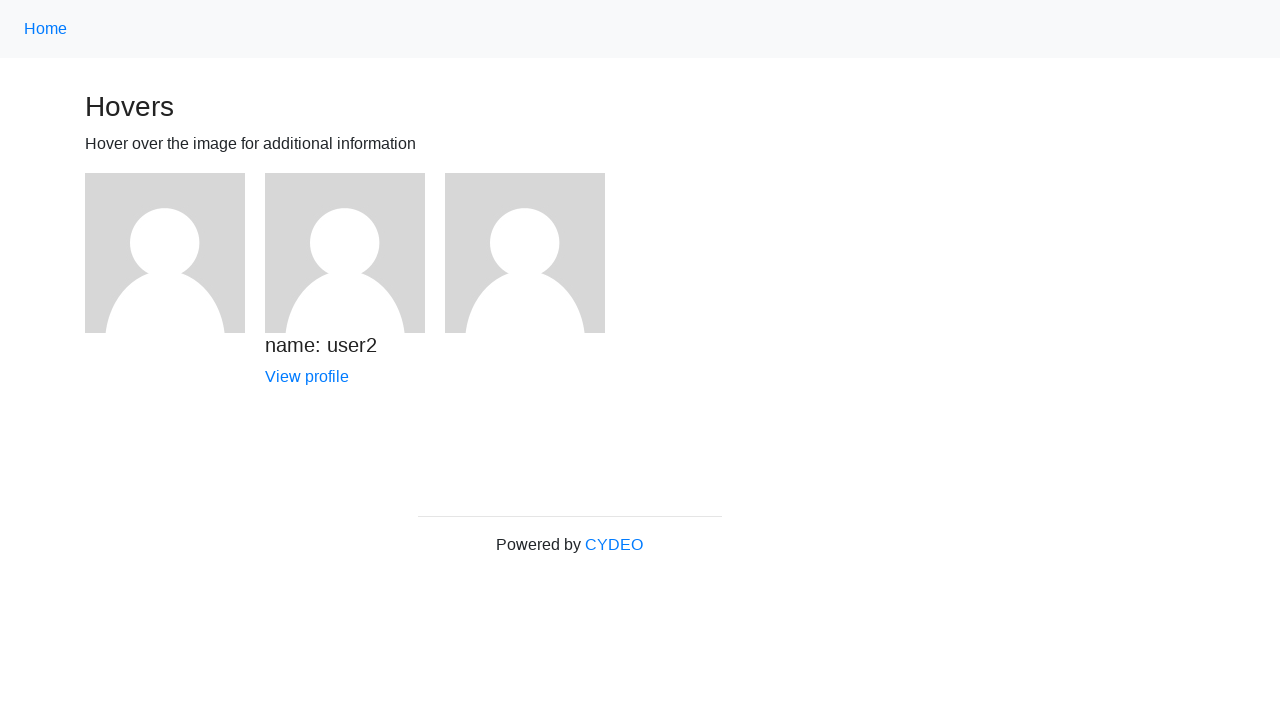

Hovered over a user avatar image at (525, 253) on xpath=//img[@alt='User Avatar'] >> nth=2
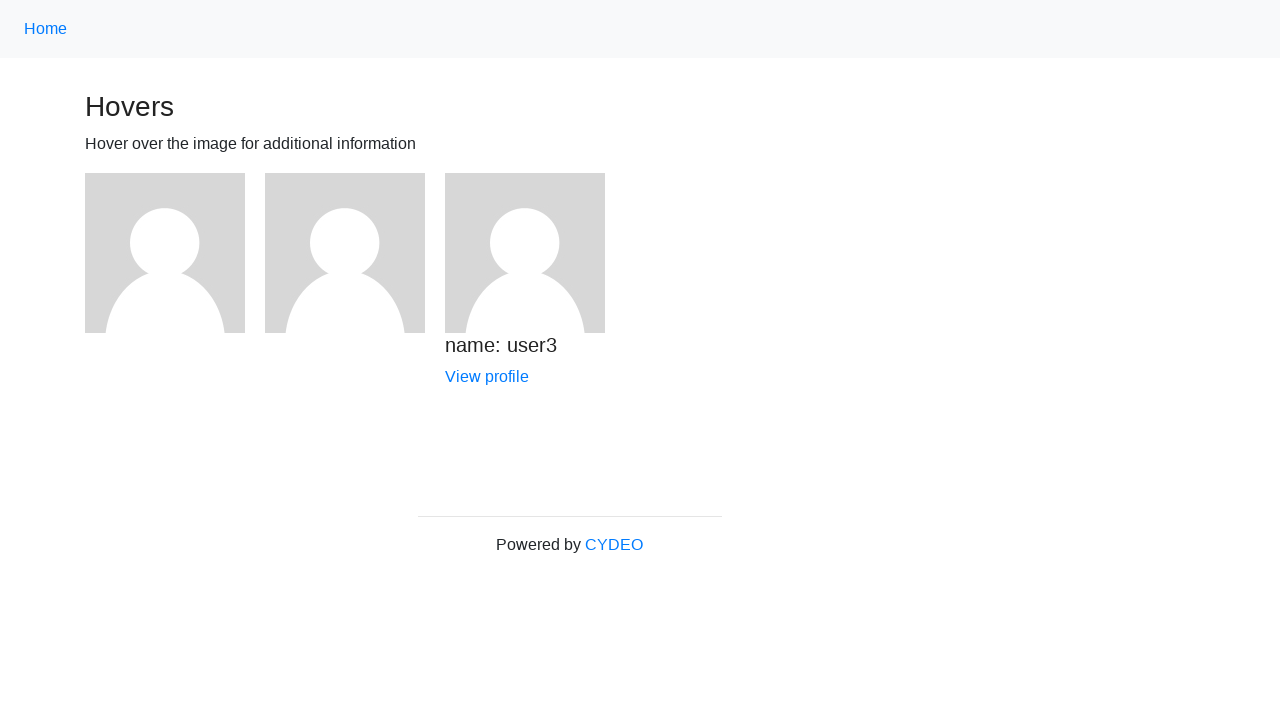

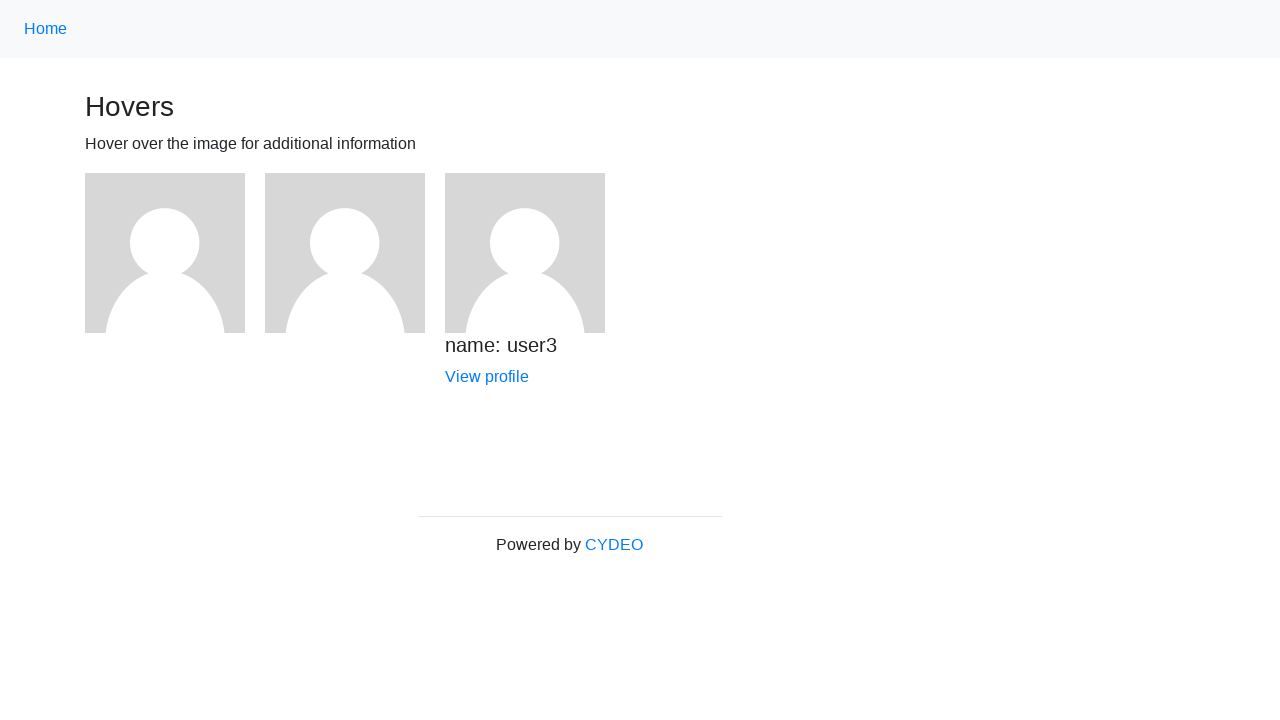